Tests checkbox functionality by verifying initial state, selecting checkboxes for Option 2 and Option 3, and verifying the result displays the correct selected values

Starting URL: https://kristinek.github.io/site/examples/actions

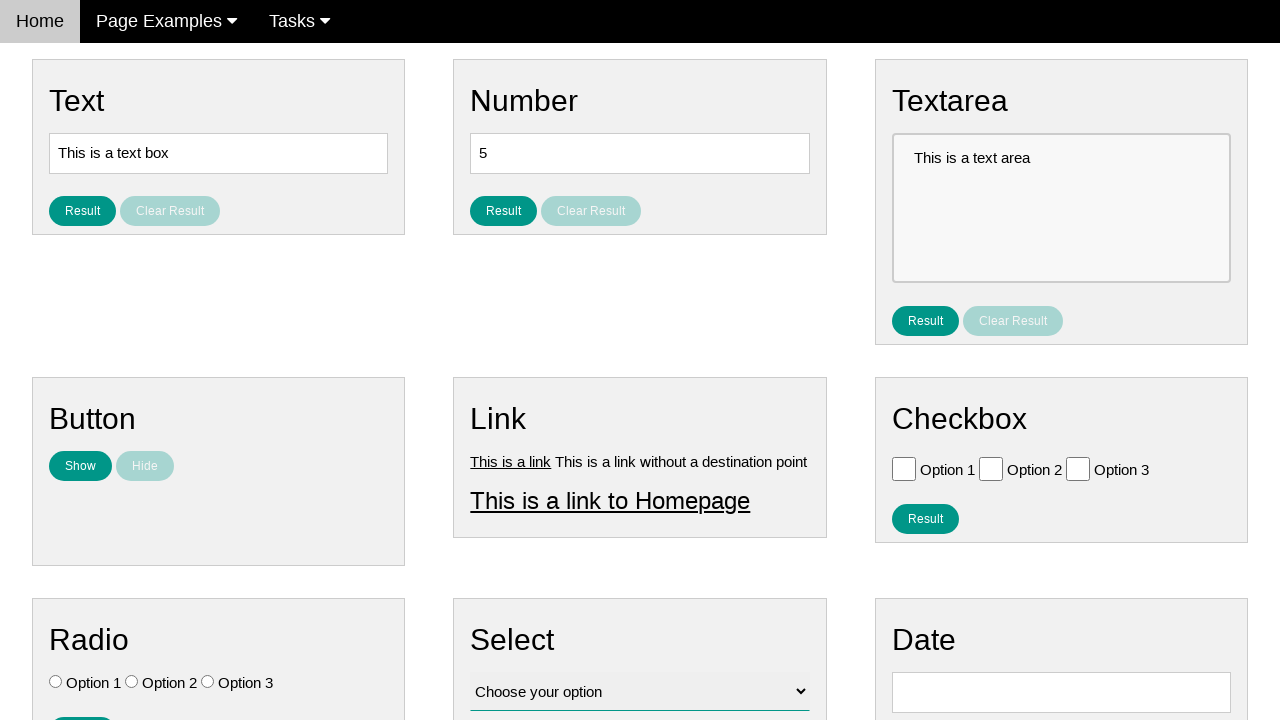

Located all checkboxes on the page
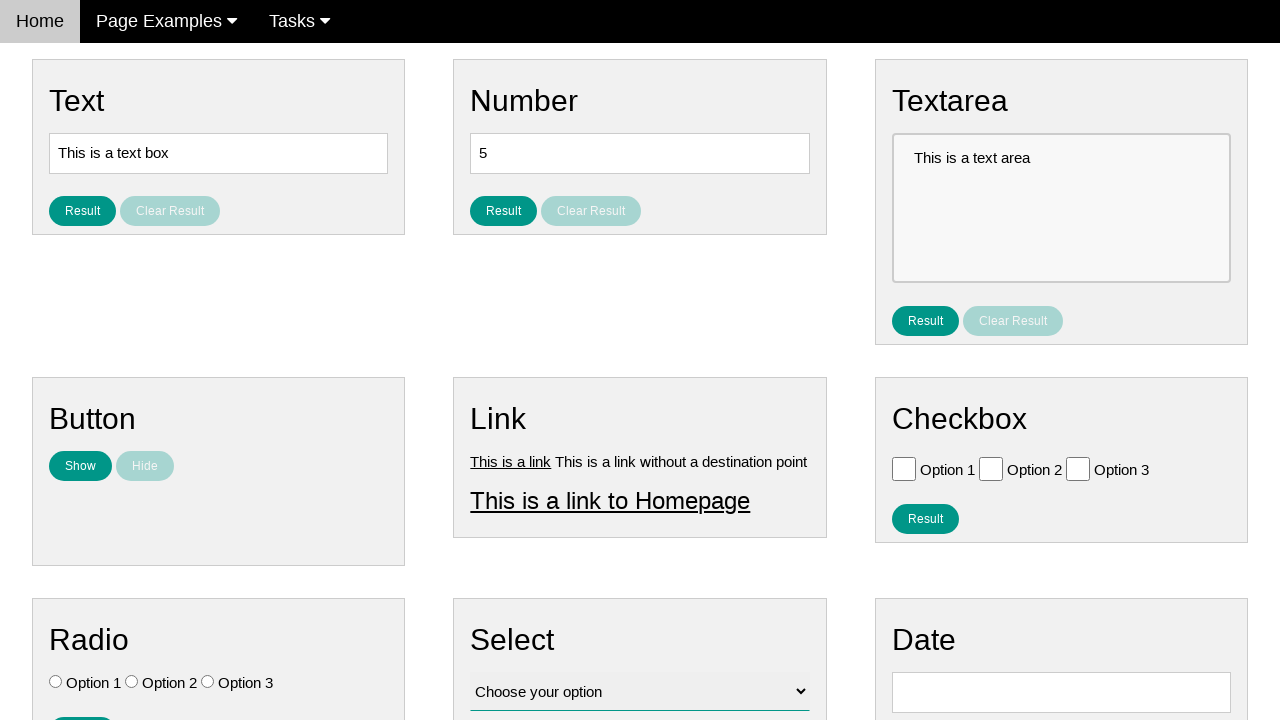

Verified that all checkboxes are initially unchecked
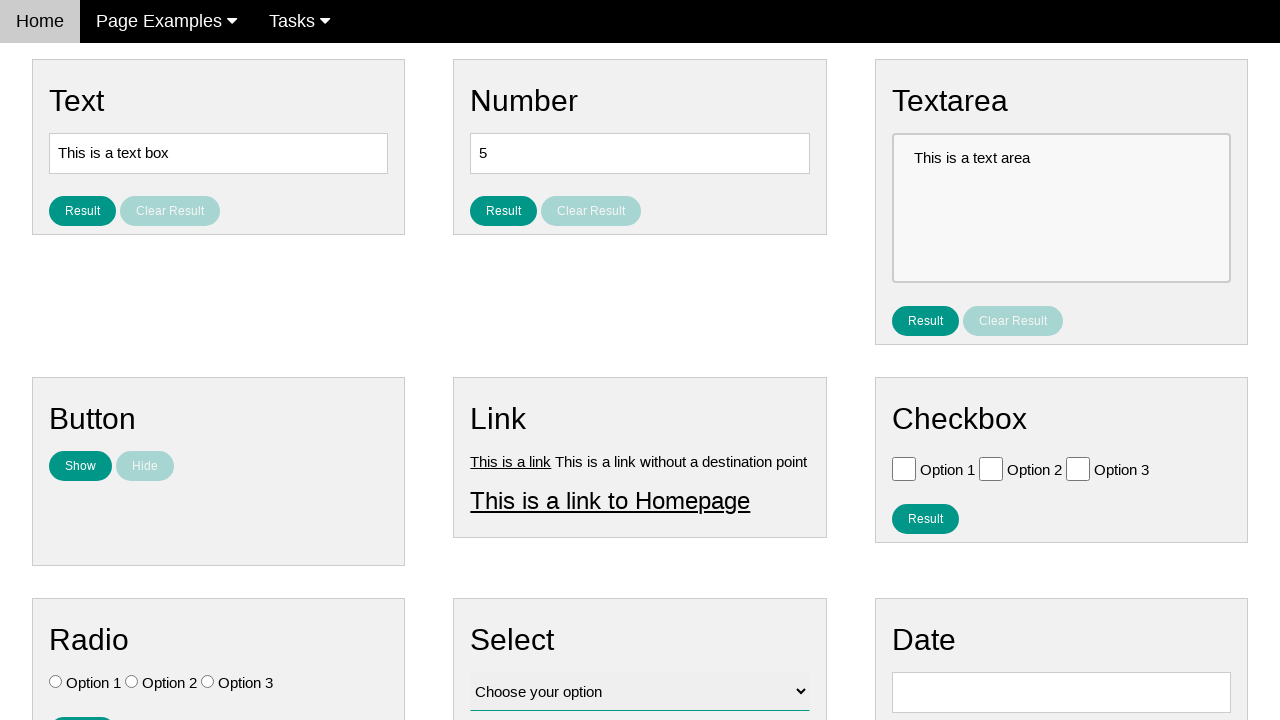

Clicked Option 2 checkbox at (991, 468) on #vfb-6-1
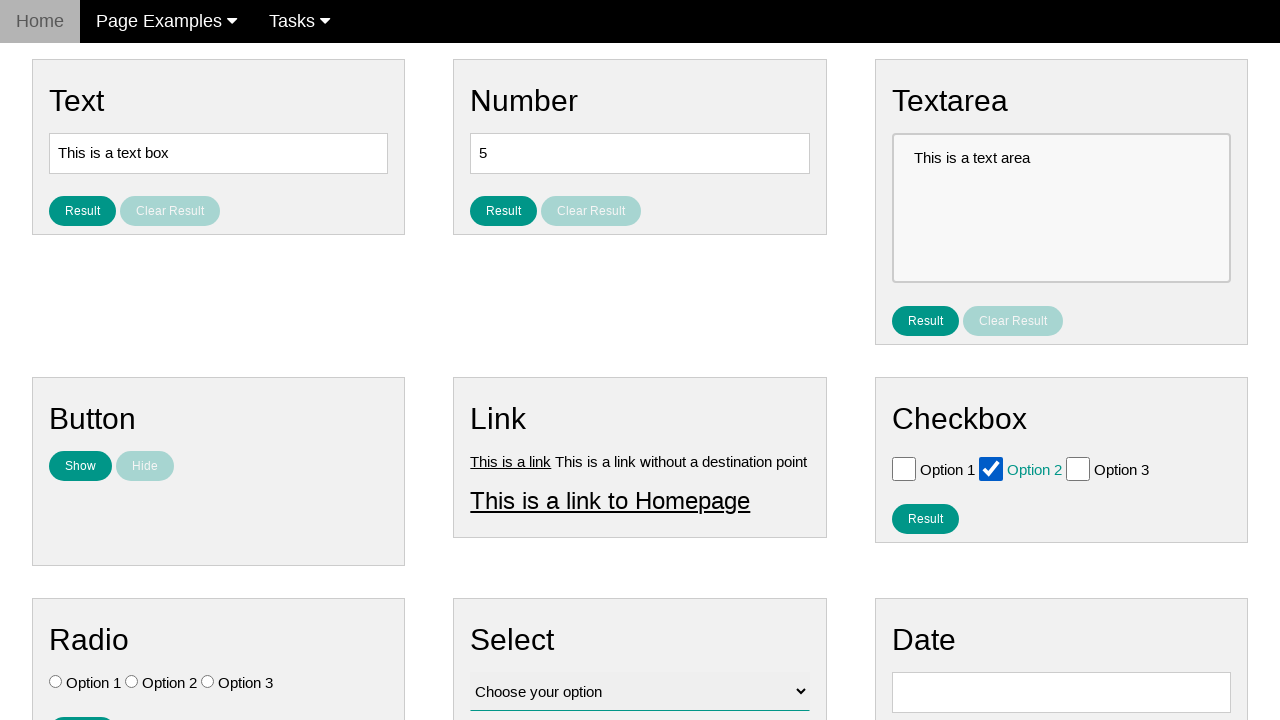

Verified that Option 2 is checked and Option 1 and Option 3 are unchecked
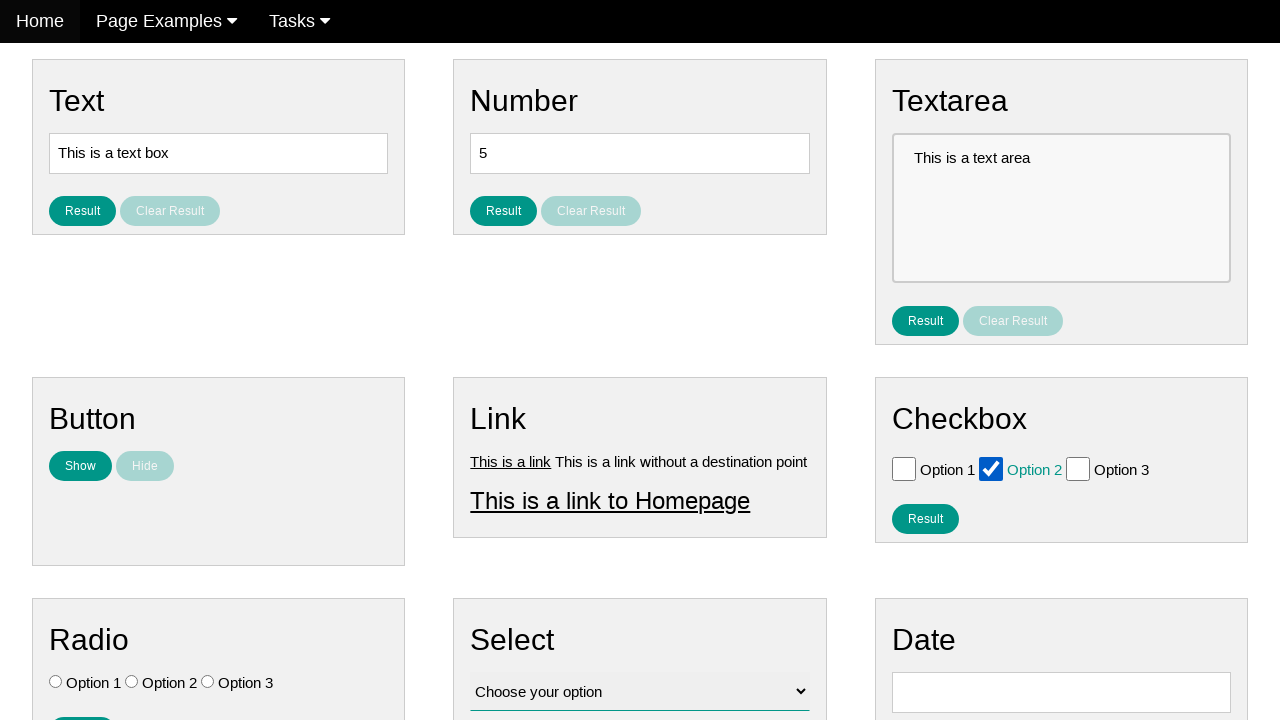

Clicked Option 3 checkbox at (1078, 468) on #vfb-6-2
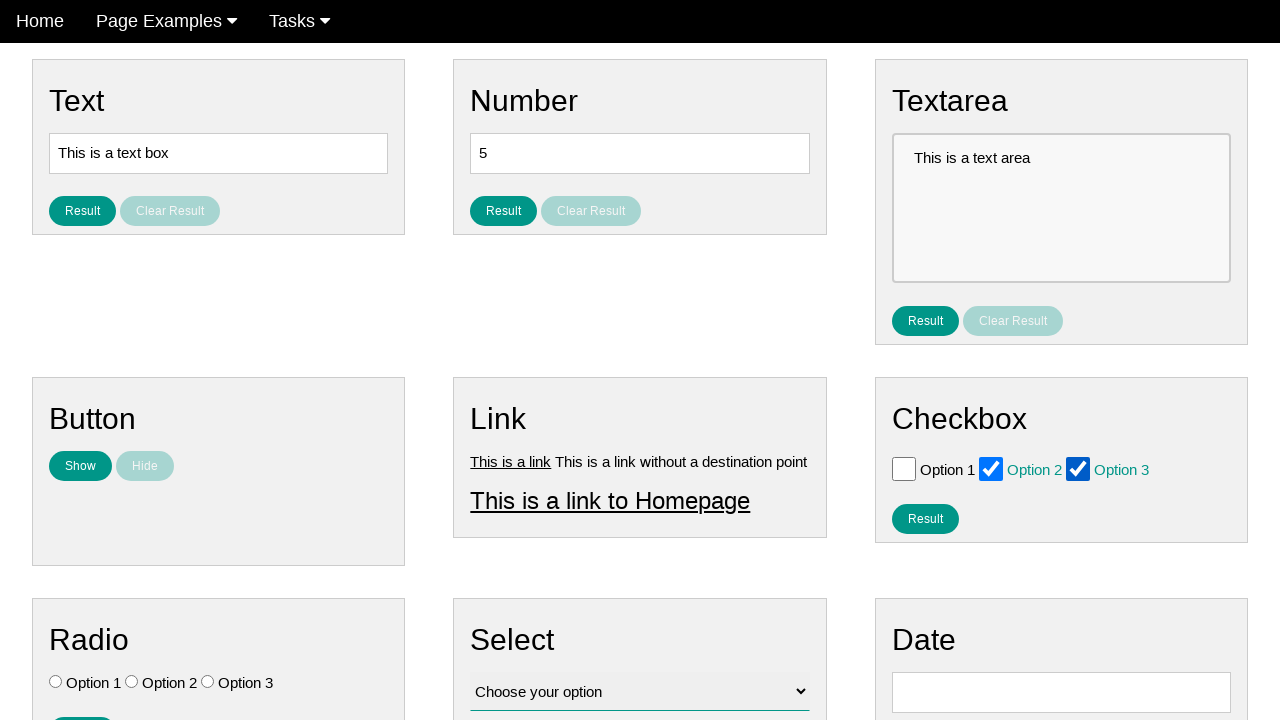

Clicked the result button to display selected checkboxes at (925, 518) on #result_button_checkbox
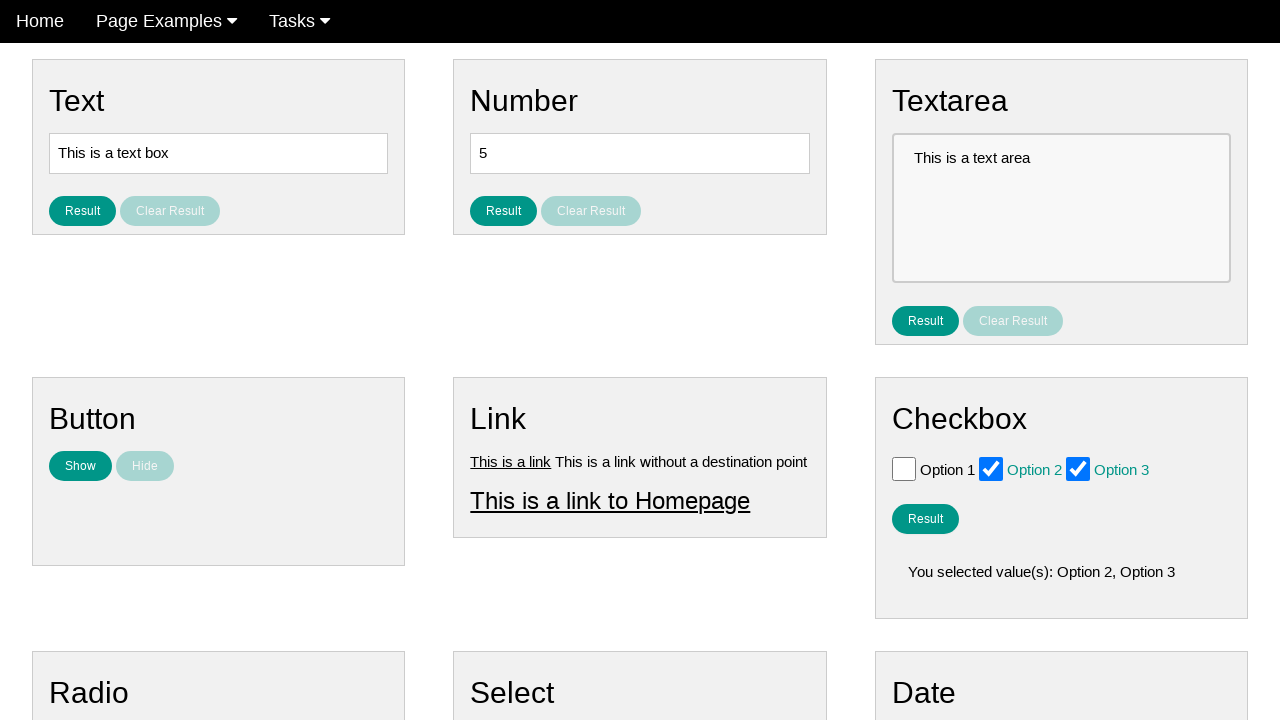

Verified that result displays 'You selected value(s): Option 2, Option 3'
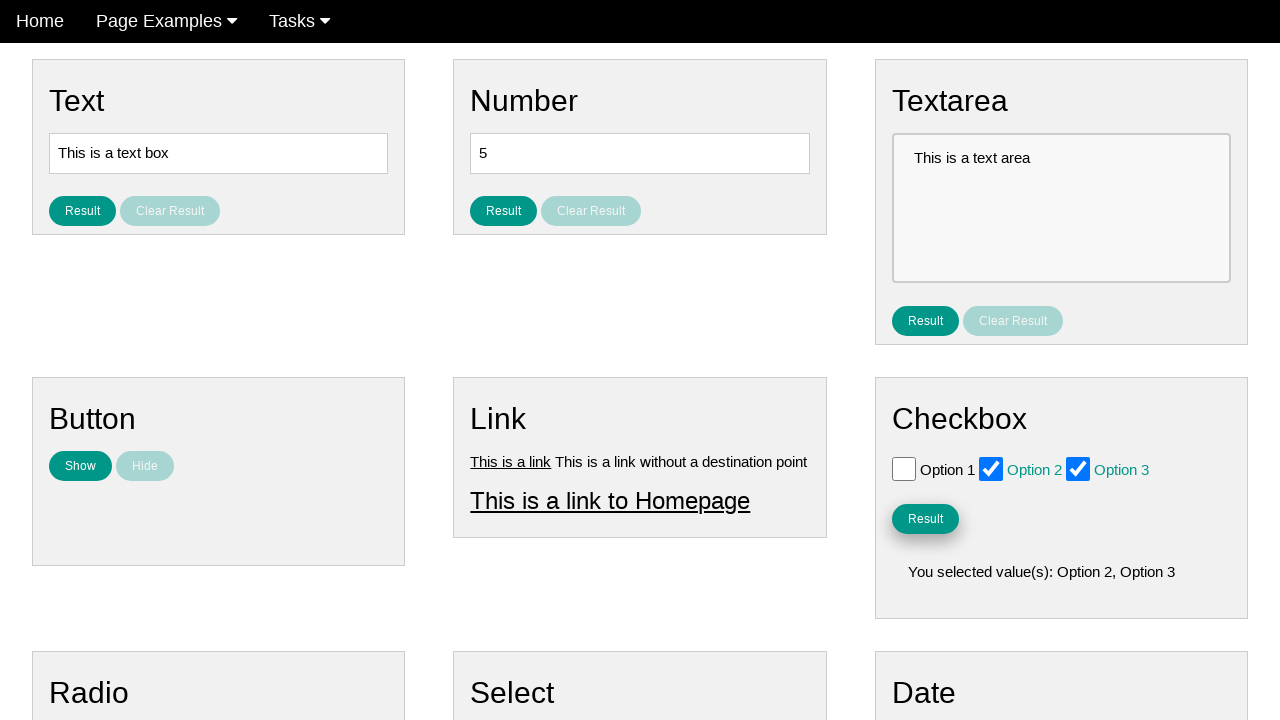

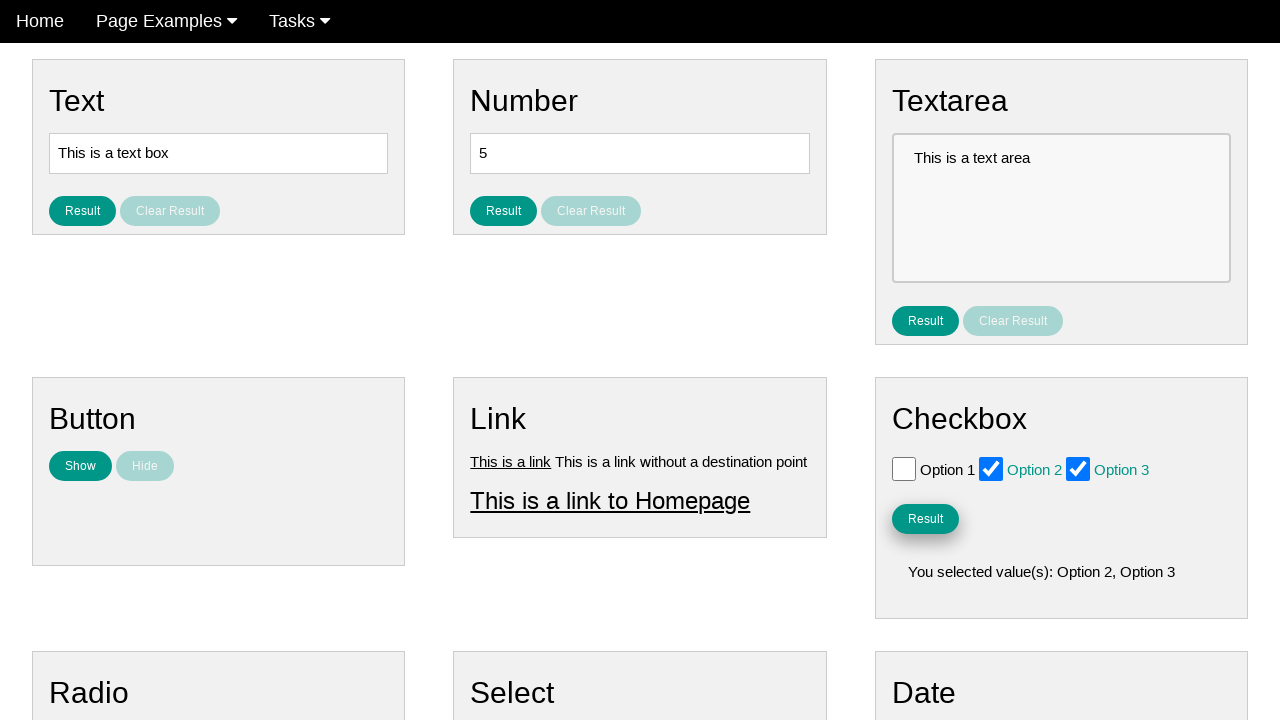